Tests navigating forward through months in the datepicker, selecting a random future day, and verifying the selected date matches the expected format.

Starting URL: https://jqueryui.com/datepicker/

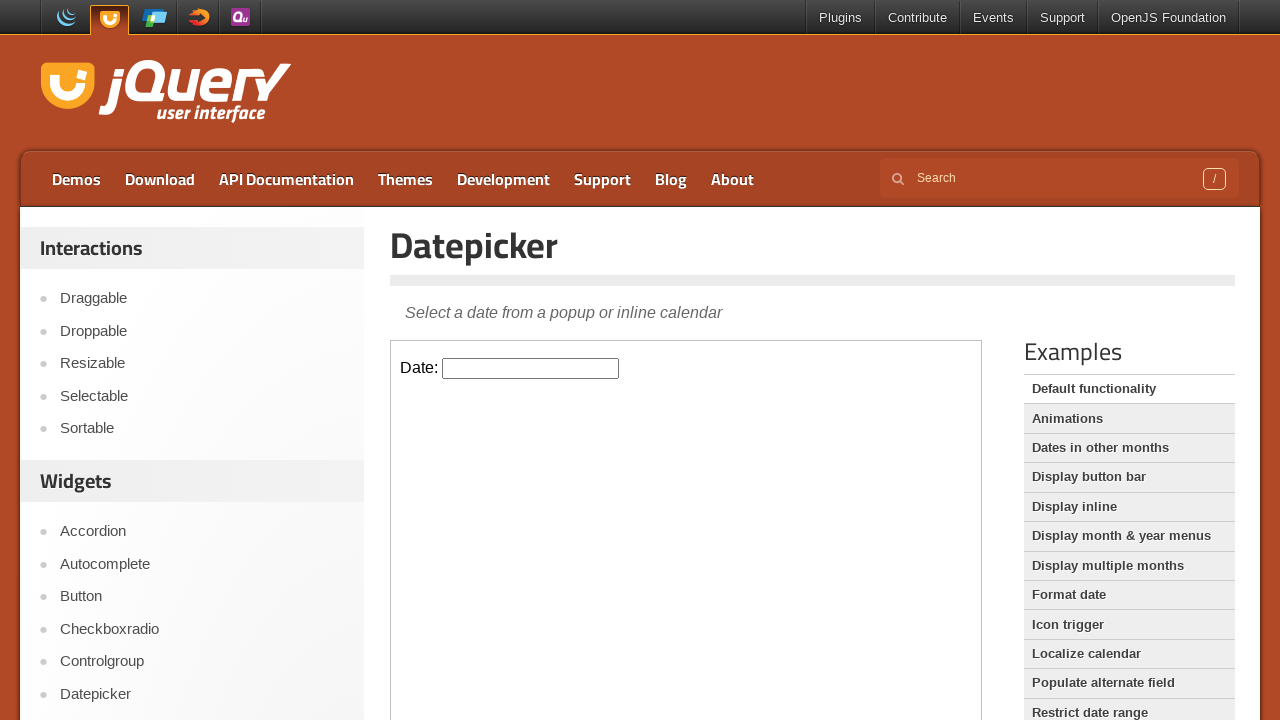

Located the datepicker demo iframe
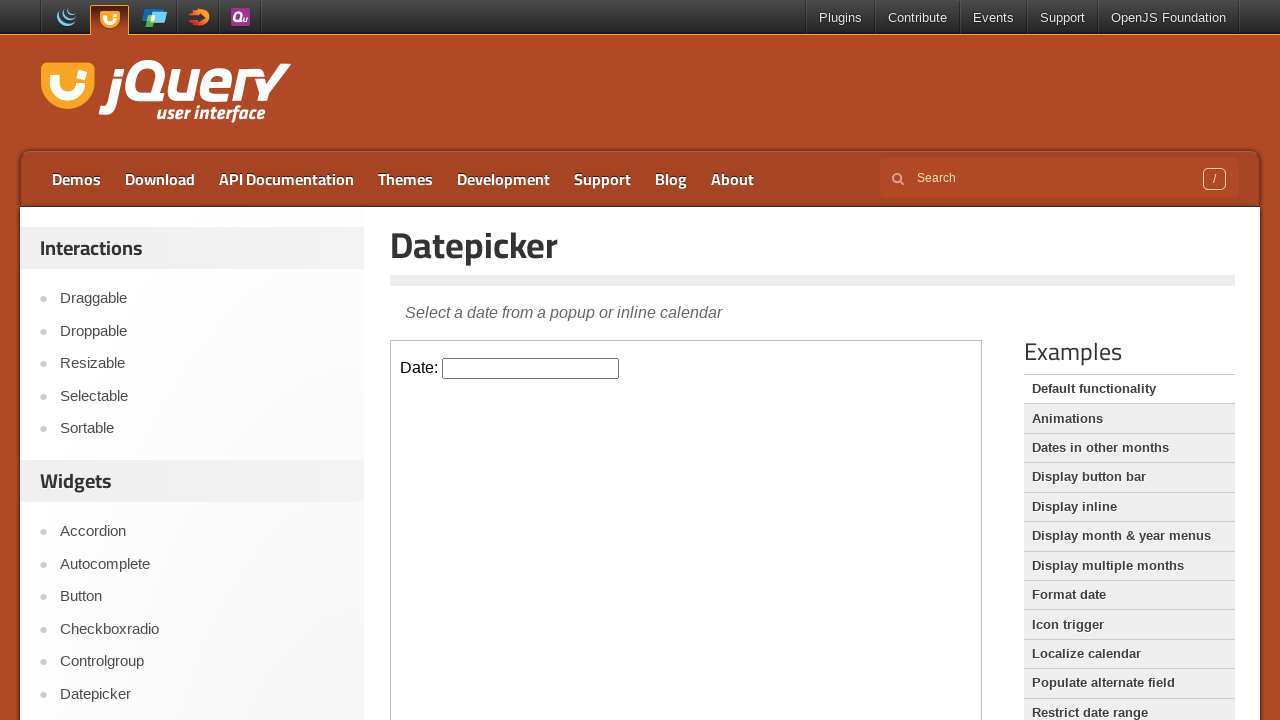

Clicked on the datepicker input to open the calendar at (531, 368) on .demo-frame >> internal:control=enter-frame >> #datepicker
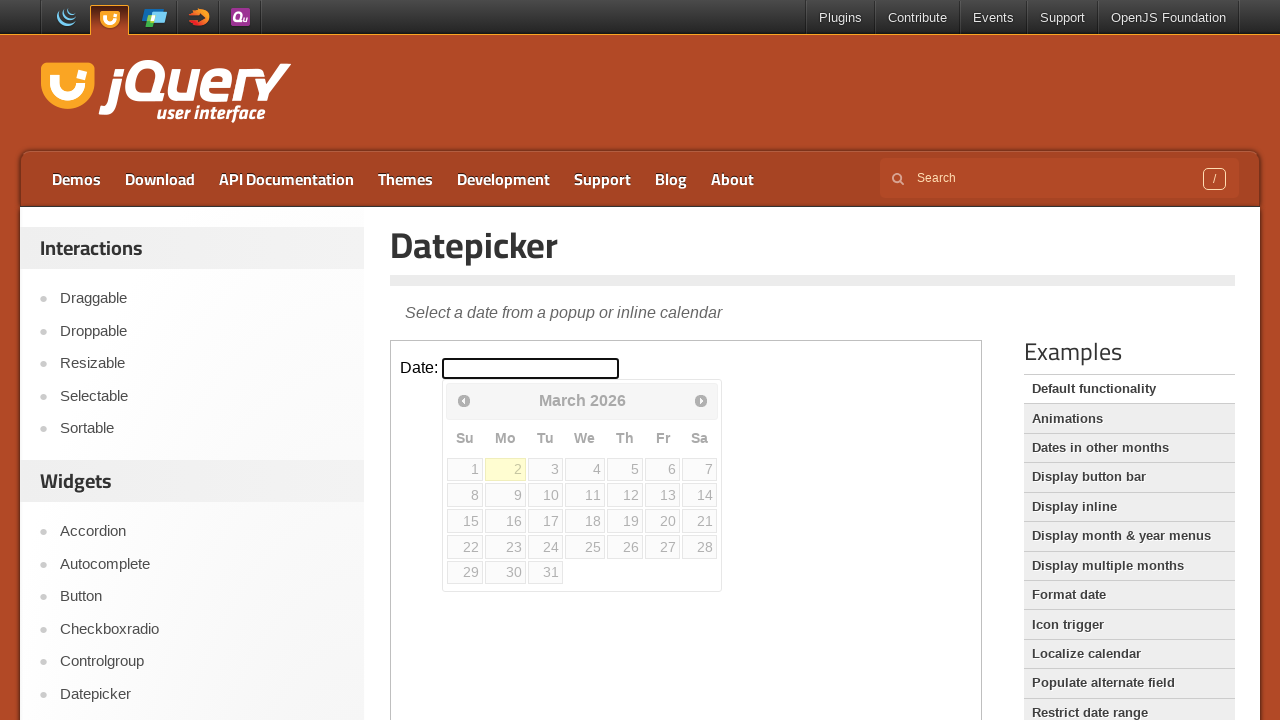

Verified datepicker calendar is visible
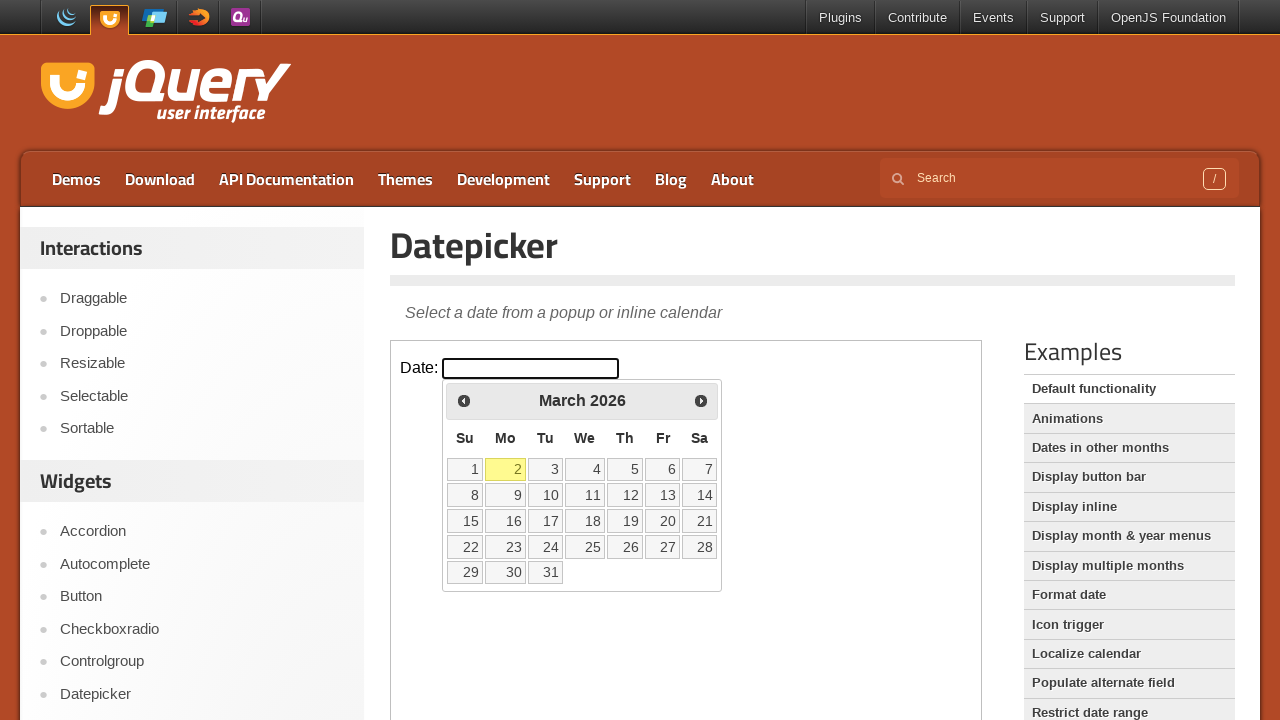

Clicked Next button to advance month 1 of 6 at (701, 400) on .demo-frame >> internal:control=enter-frame >> [title="Next"]
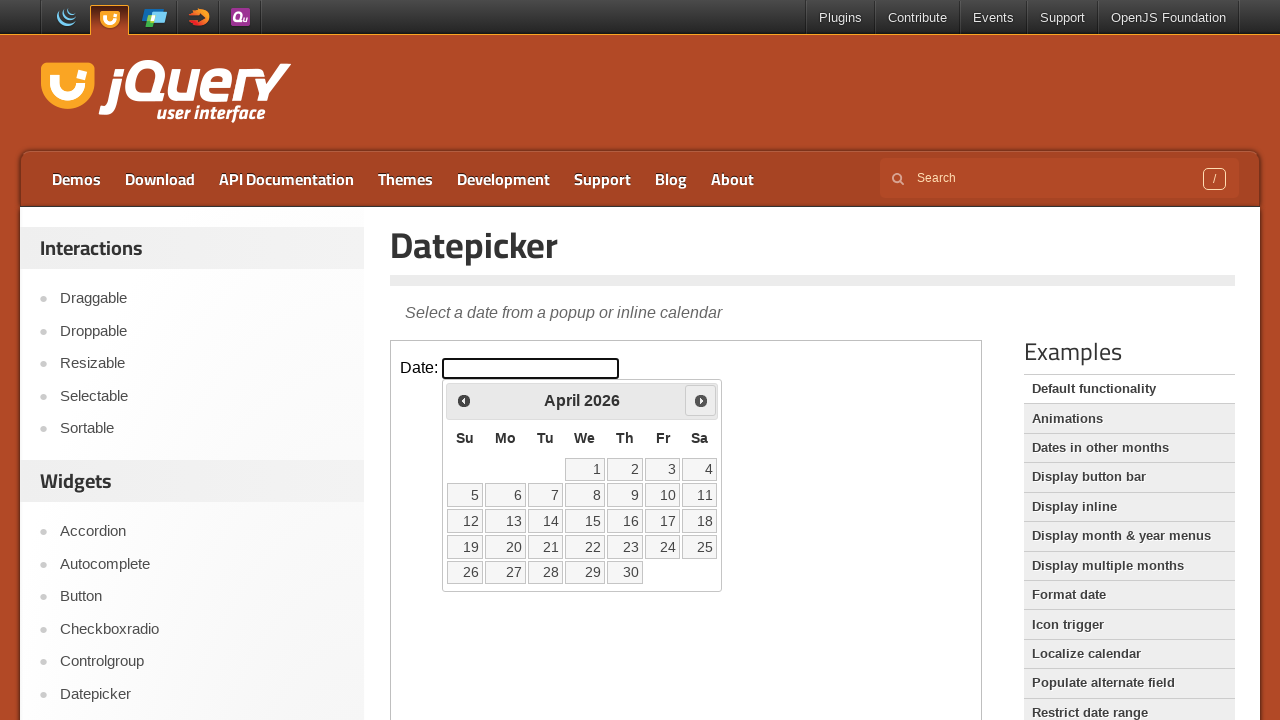

Waited 100ms for calendar transition
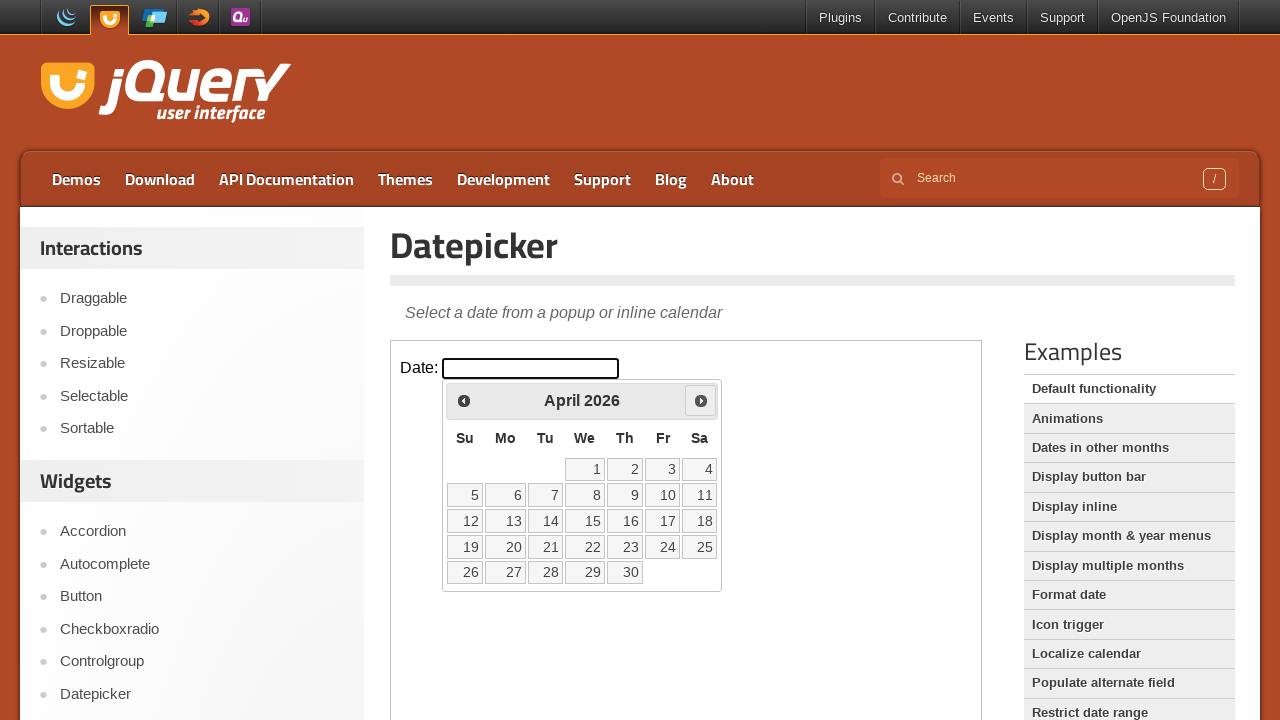

Clicked Next button to advance month 2 of 6 at (701, 400) on .demo-frame >> internal:control=enter-frame >> [title="Next"]
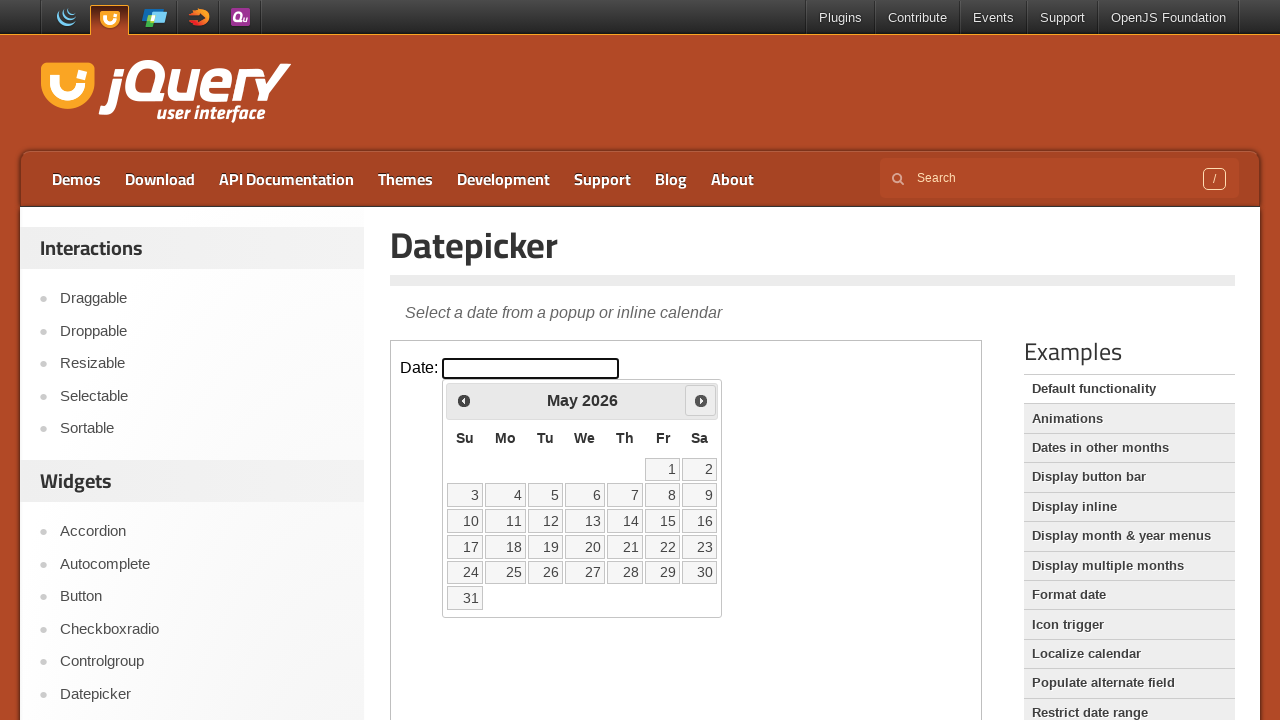

Waited 100ms for calendar transition
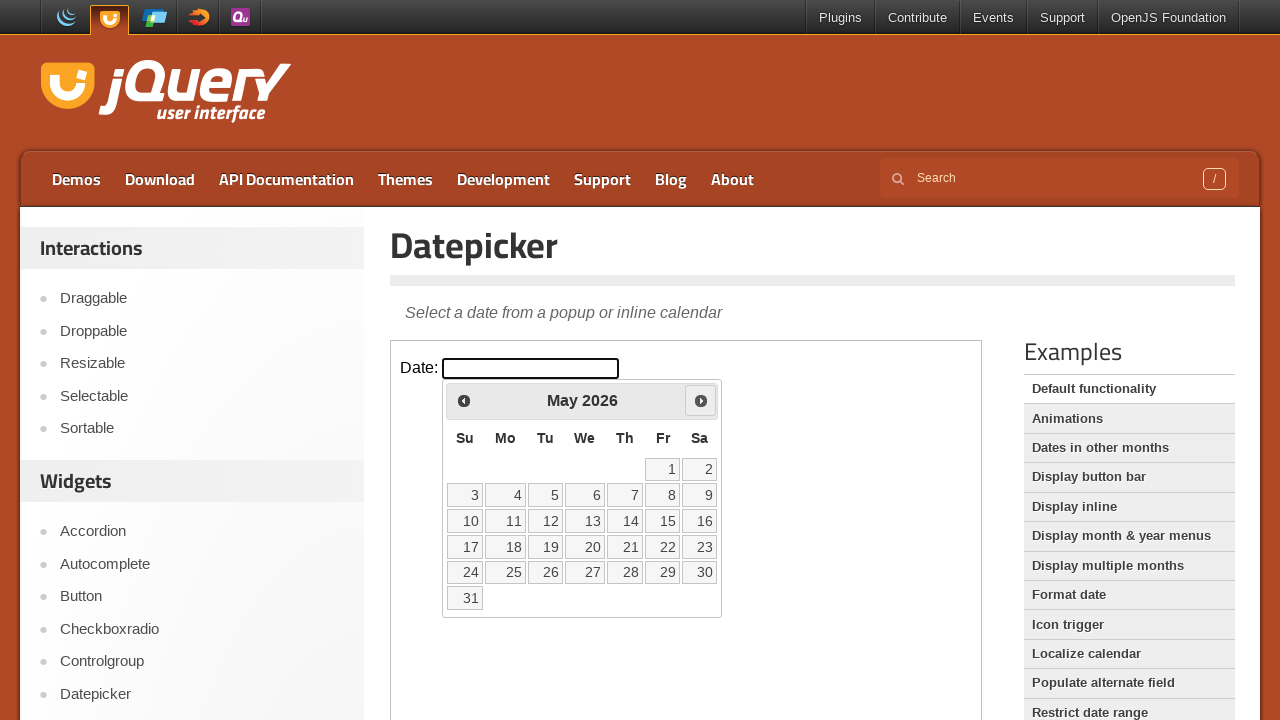

Clicked Next button to advance month 3 of 6 at (701, 400) on .demo-frame >> internal:control=enter-frame >> [title="Next"]
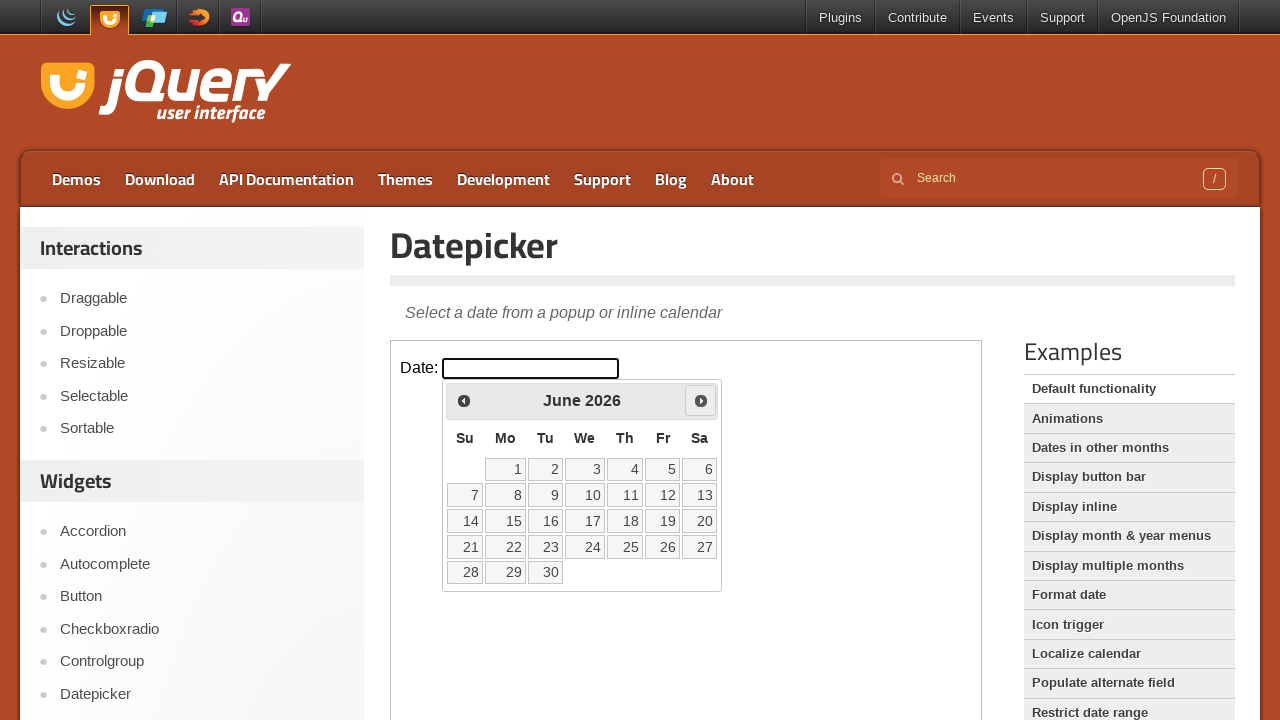

Waited 100ms for calendar transition
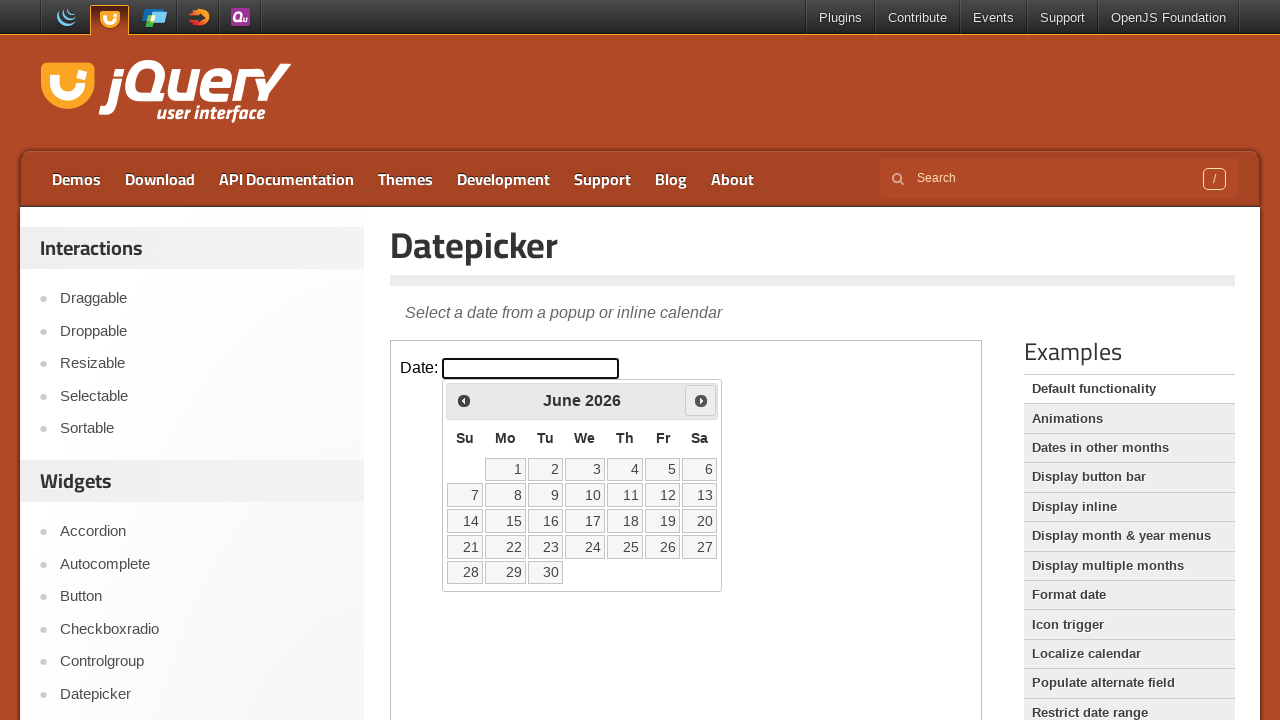

Clicked Next button to advance month 4 of 6 at (701, 400) on .demo-frame >> internal:control=enter-frame >> [title="Next"]
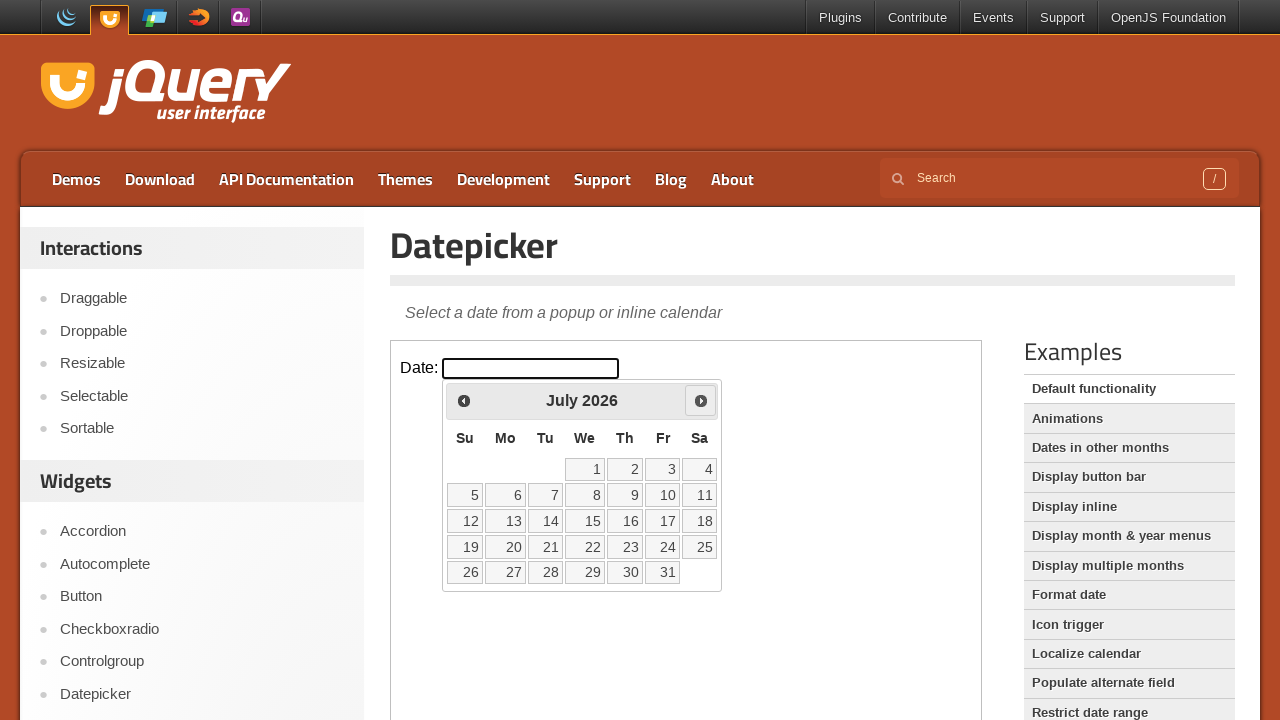

Waited 100ms for calendar transition
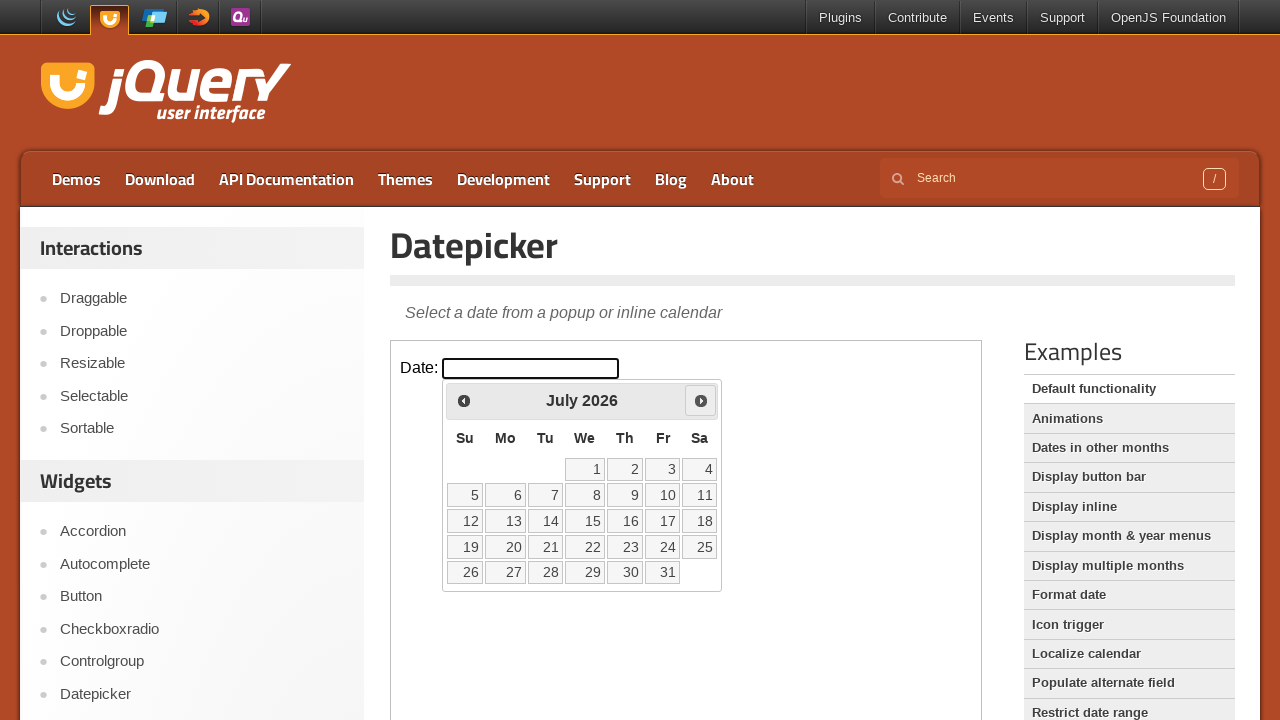

Clicked Next button to advance month 5 of 6 at (701, 400) on .demo-frame >> internal:control=enter-frame >> [title="Next"]
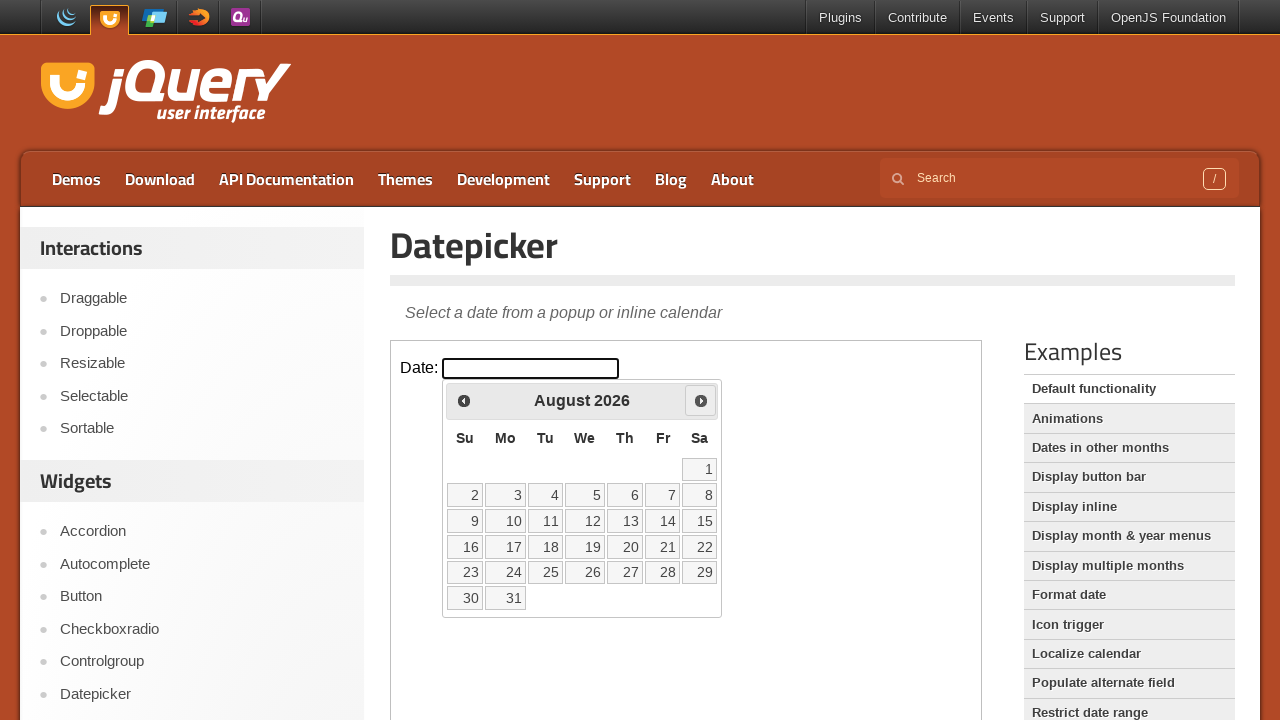

Waited 100ms for calendar transition
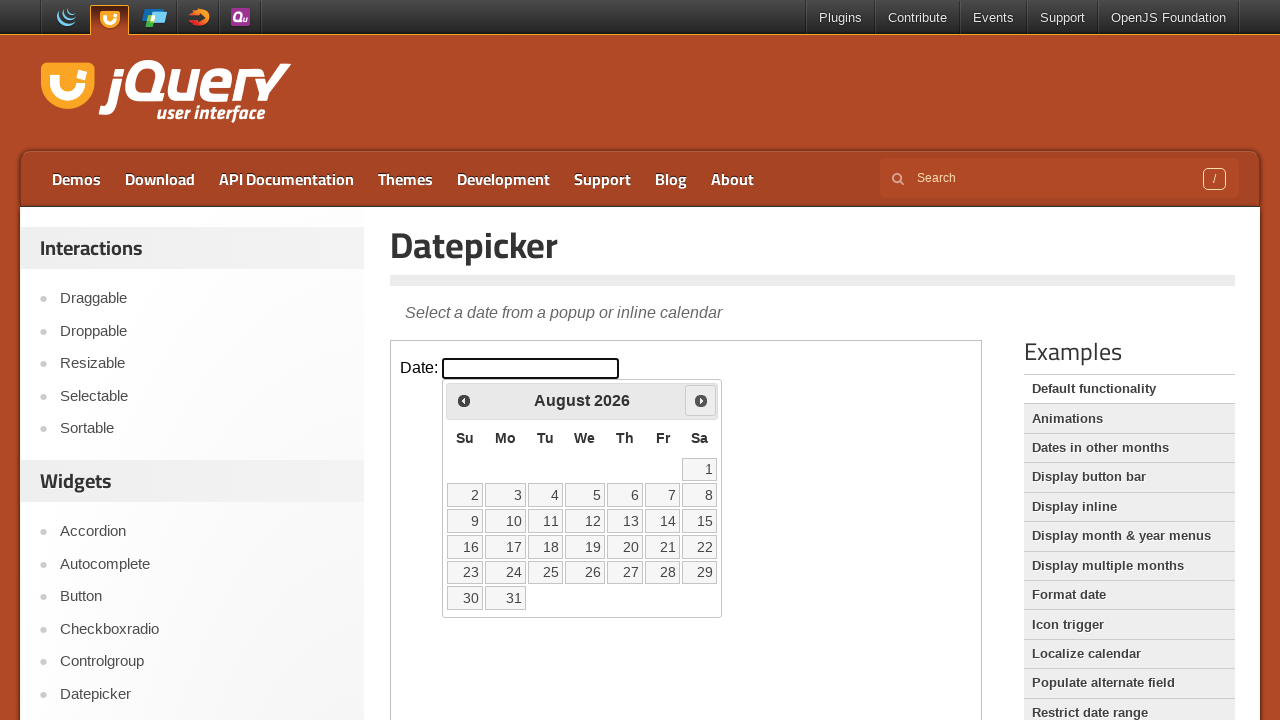

Clicked Next button to advance month 6 of 6 at (701, 400) on .demo-frame >> internal:control=enter-frame >> [title="Next"]
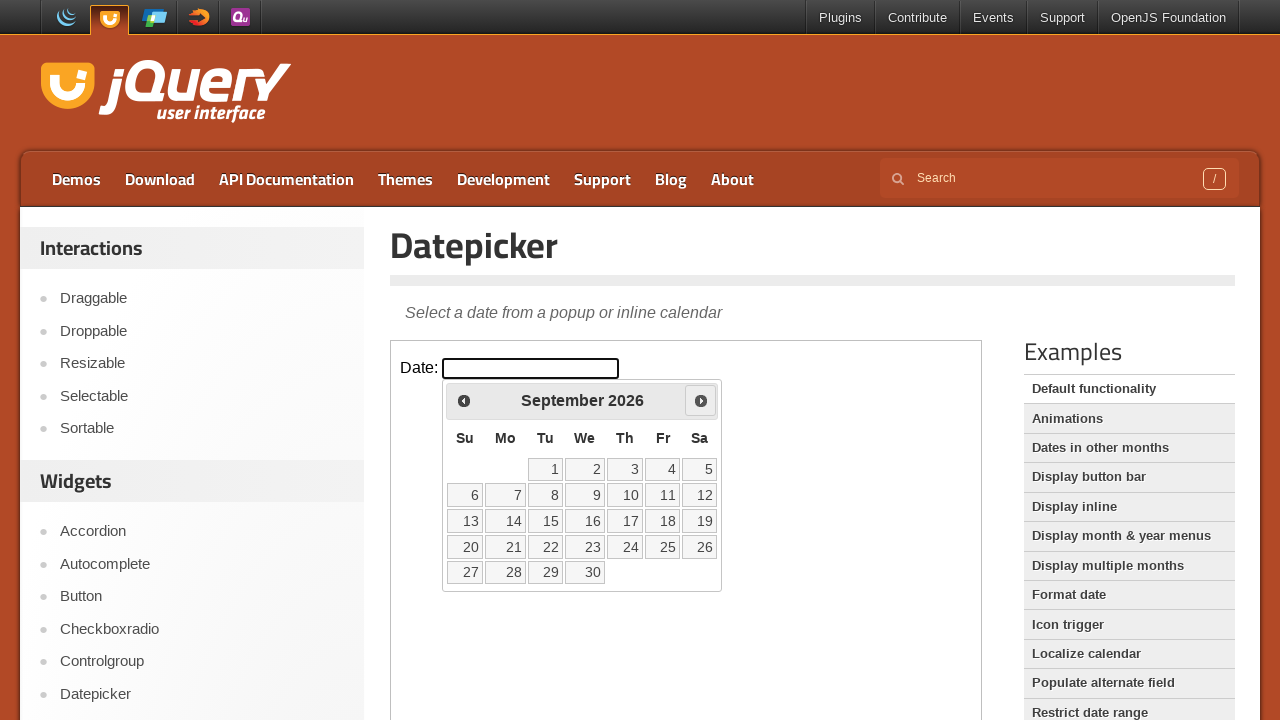

Waited 100ms for calendar transition
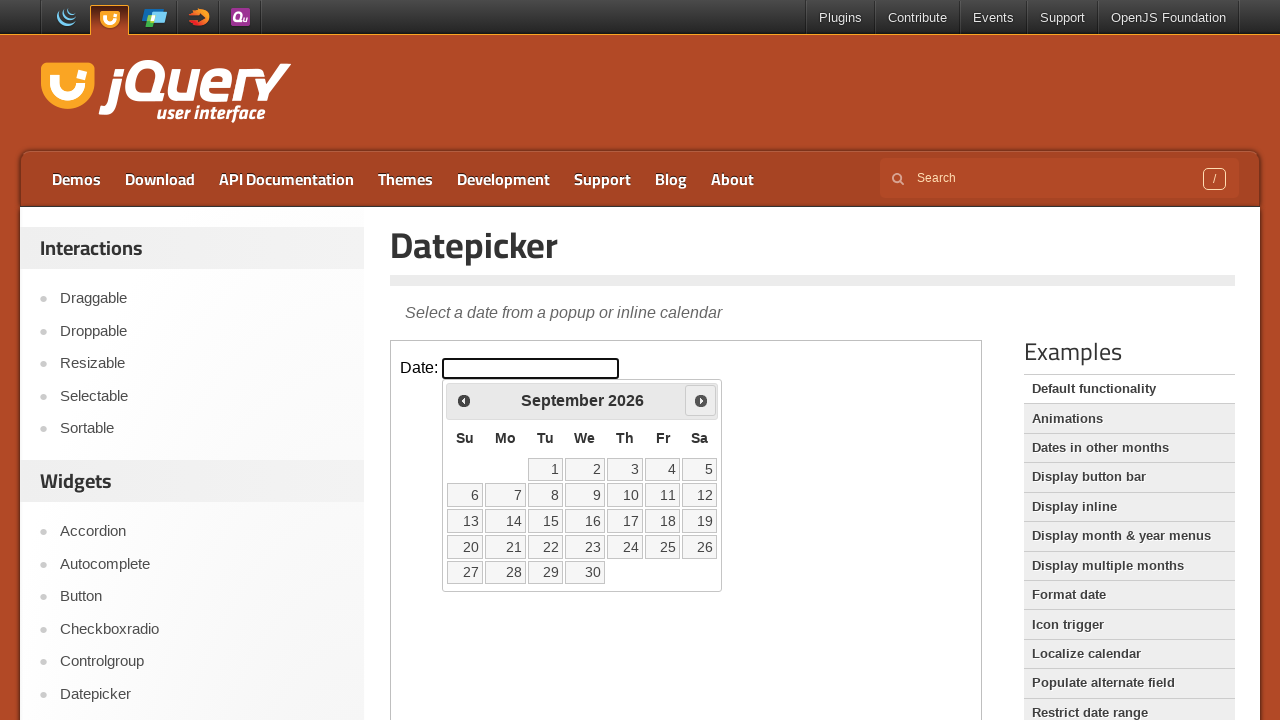

Retrieved current month: September
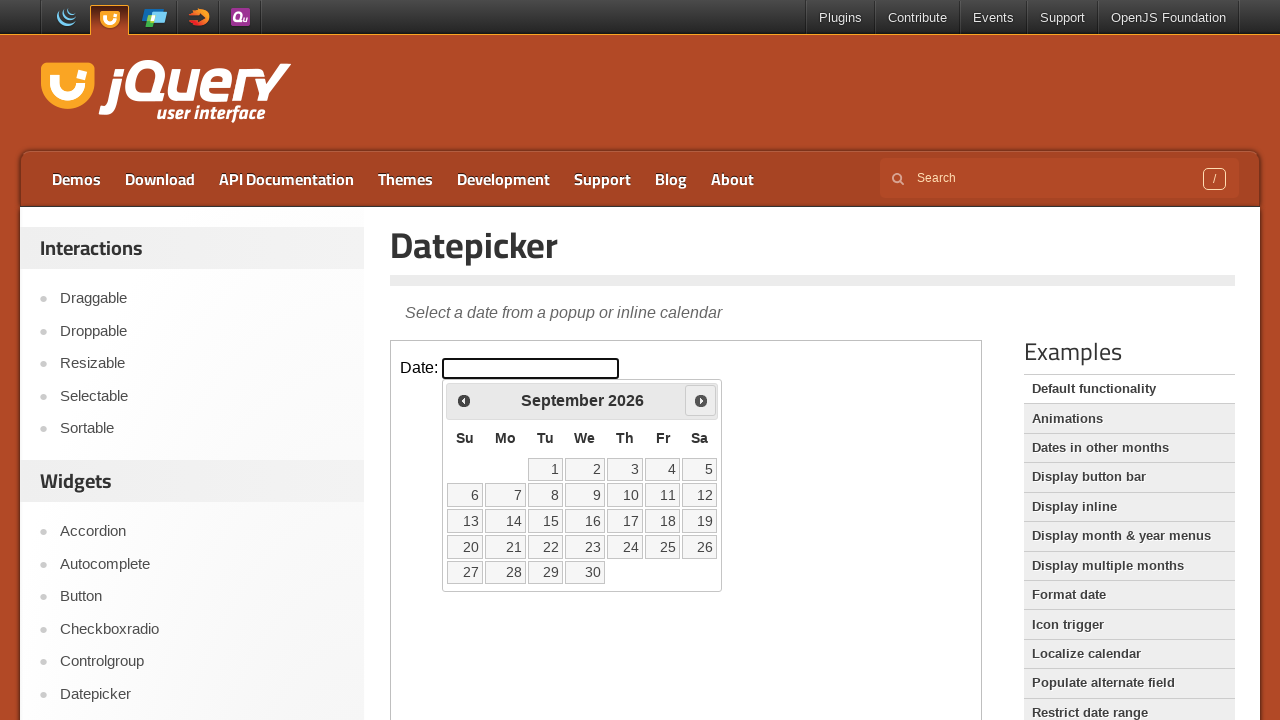

Retrieved current year: 2026
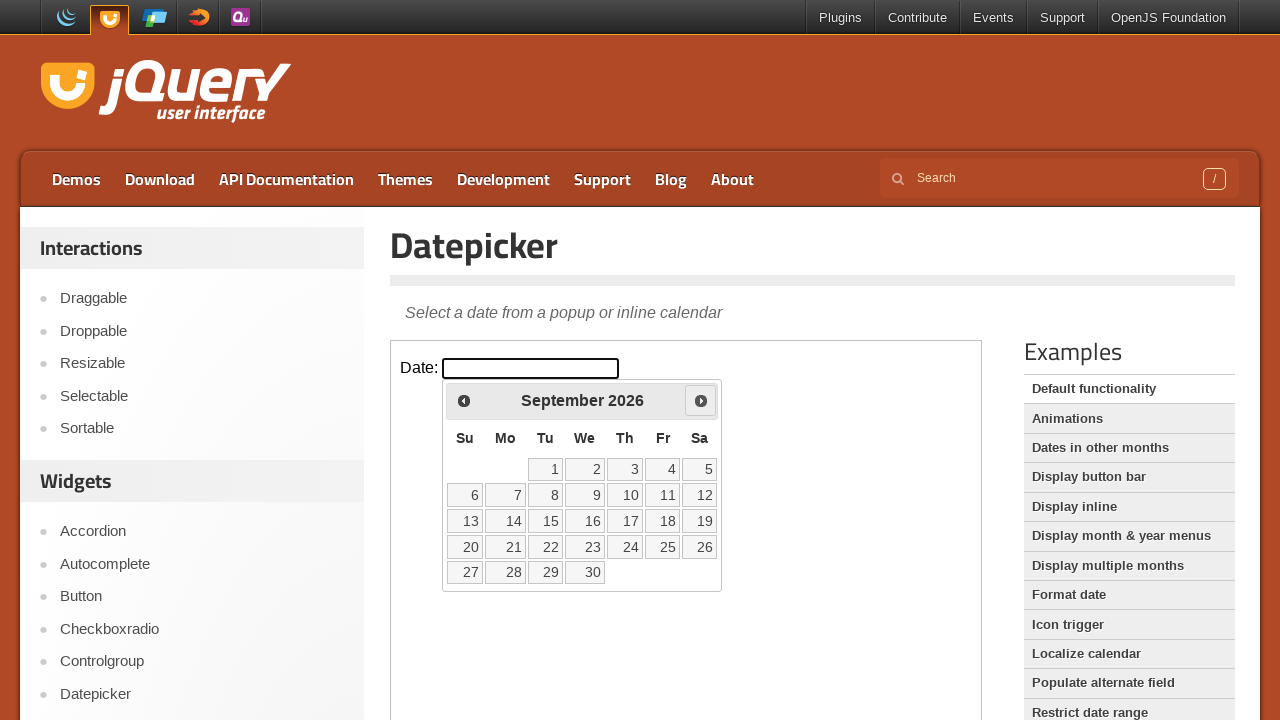

Selected day 12 from the calendar at (700, 495) on .demo-frame >> internal:control=enter-frame >> td[data-handler="selectDay"]:not(
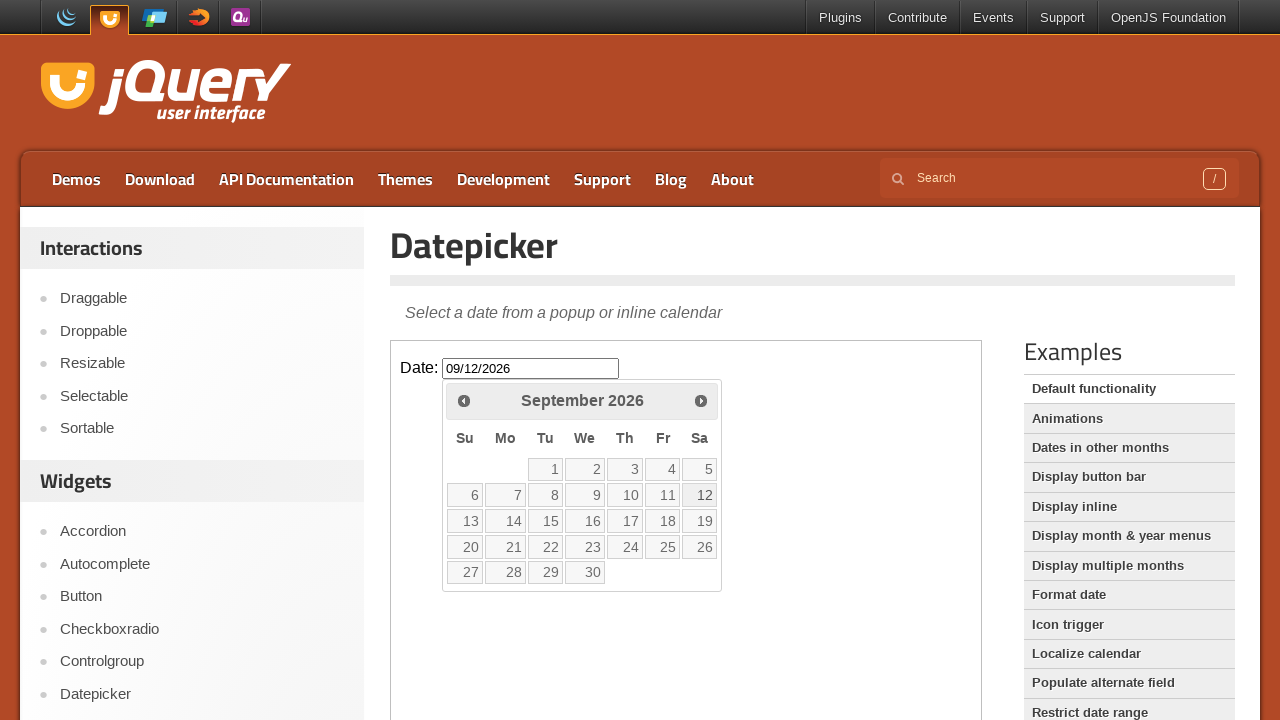

Built expected date: 09/12/2026
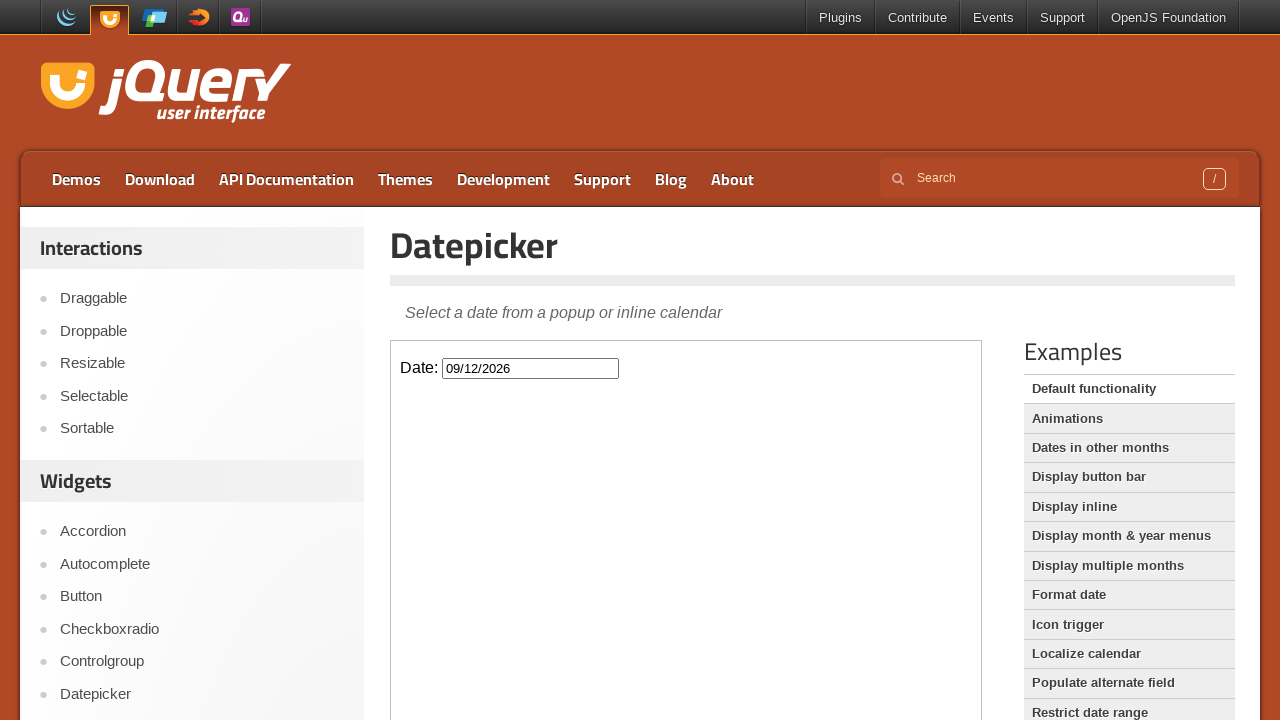

Verified datepicker input contains expected date: 09/12/2026
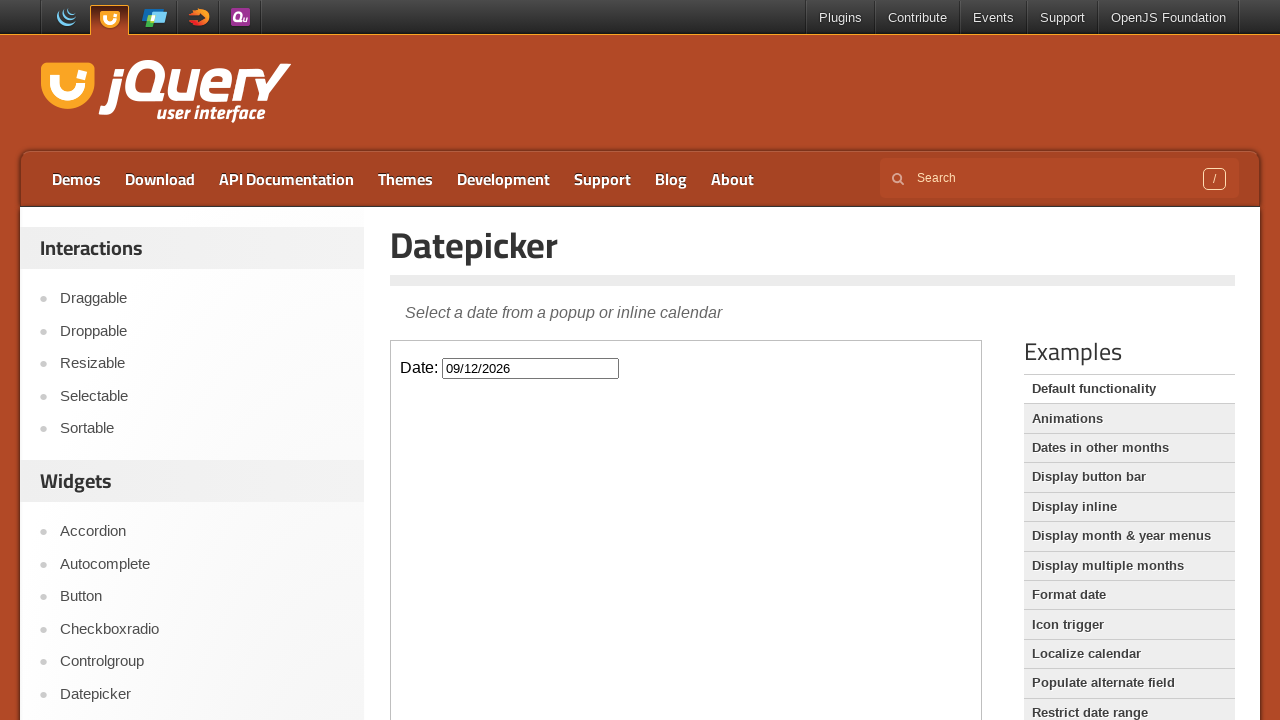

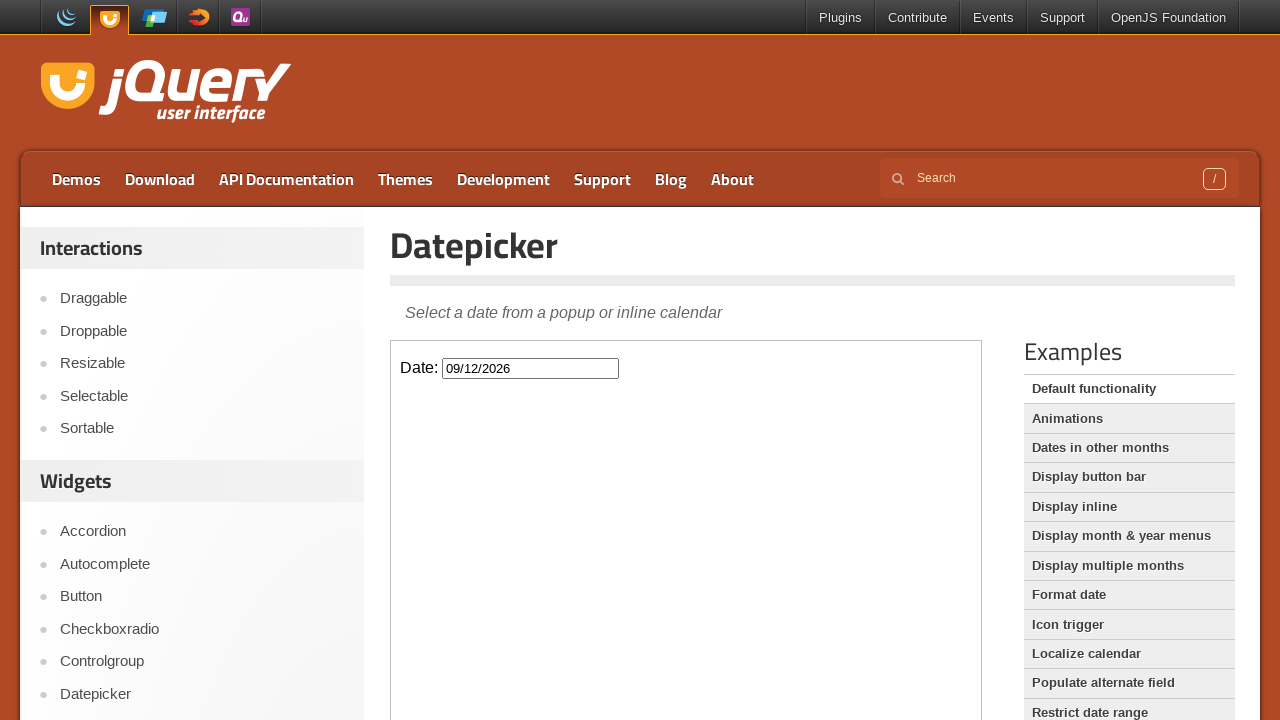